Tests drag and drop functionality on jQuery UI demo page by dragging an element to a droppable area and then dragging it back to its original position

Starting URL: http://jqueryui.com/

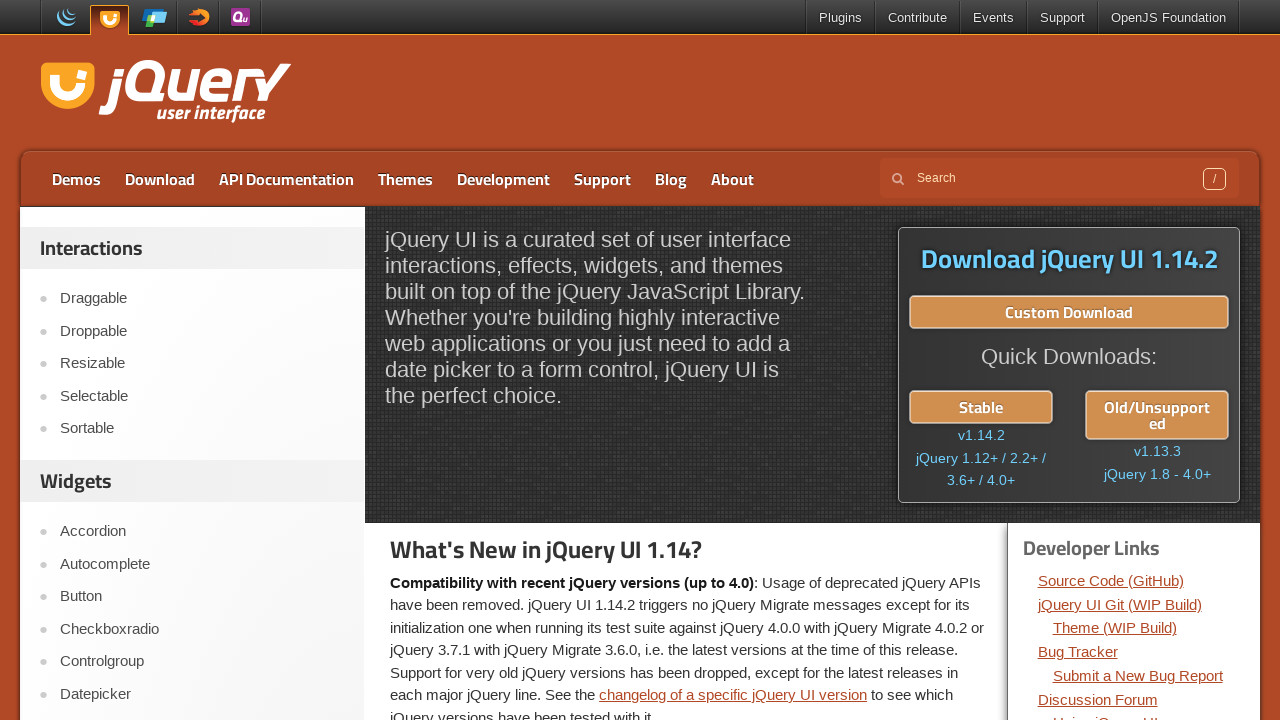

Clicked on Droppable link to navigate to the demo at (202, 331) on text=Droppable
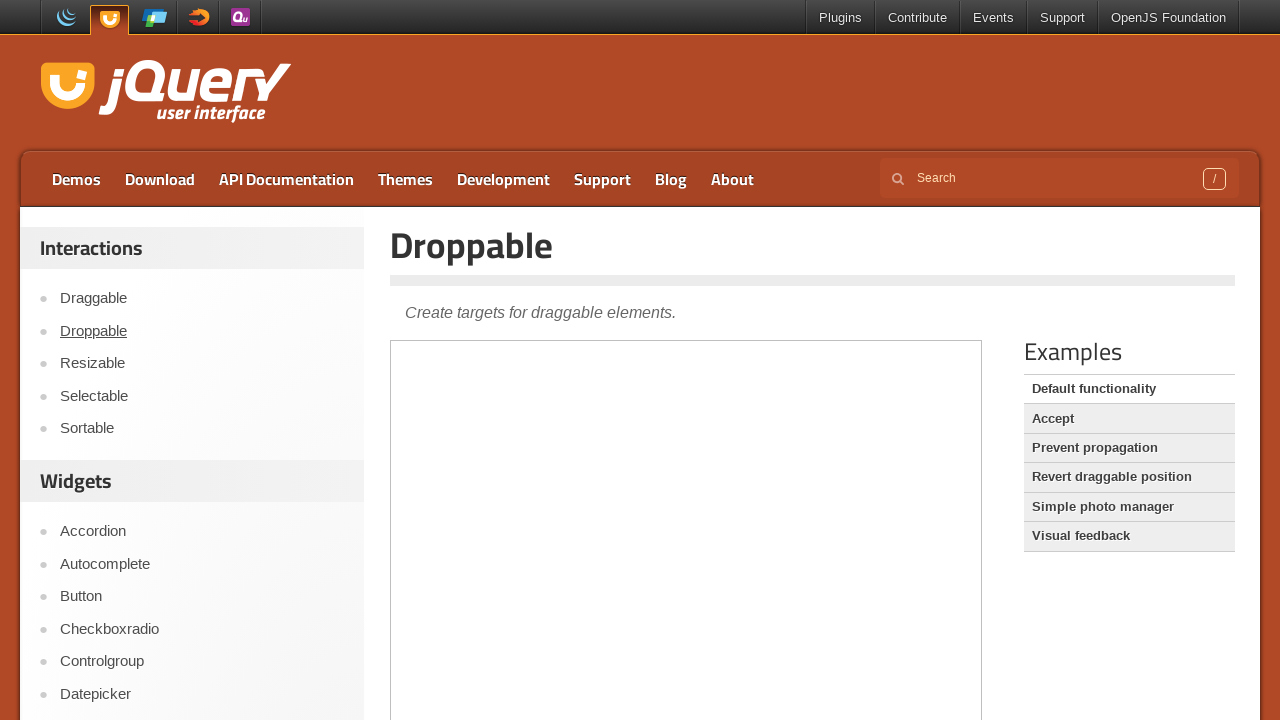

Located iframe containing the drag and drop demo
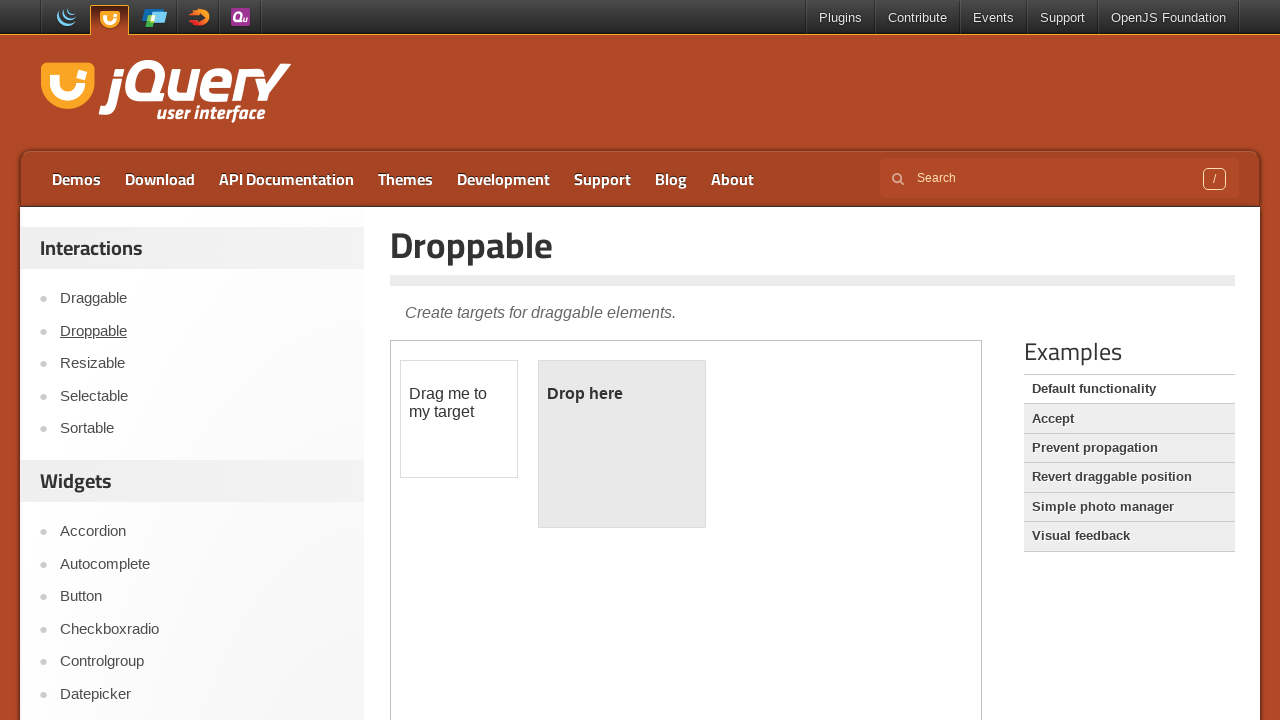

Located draggable element
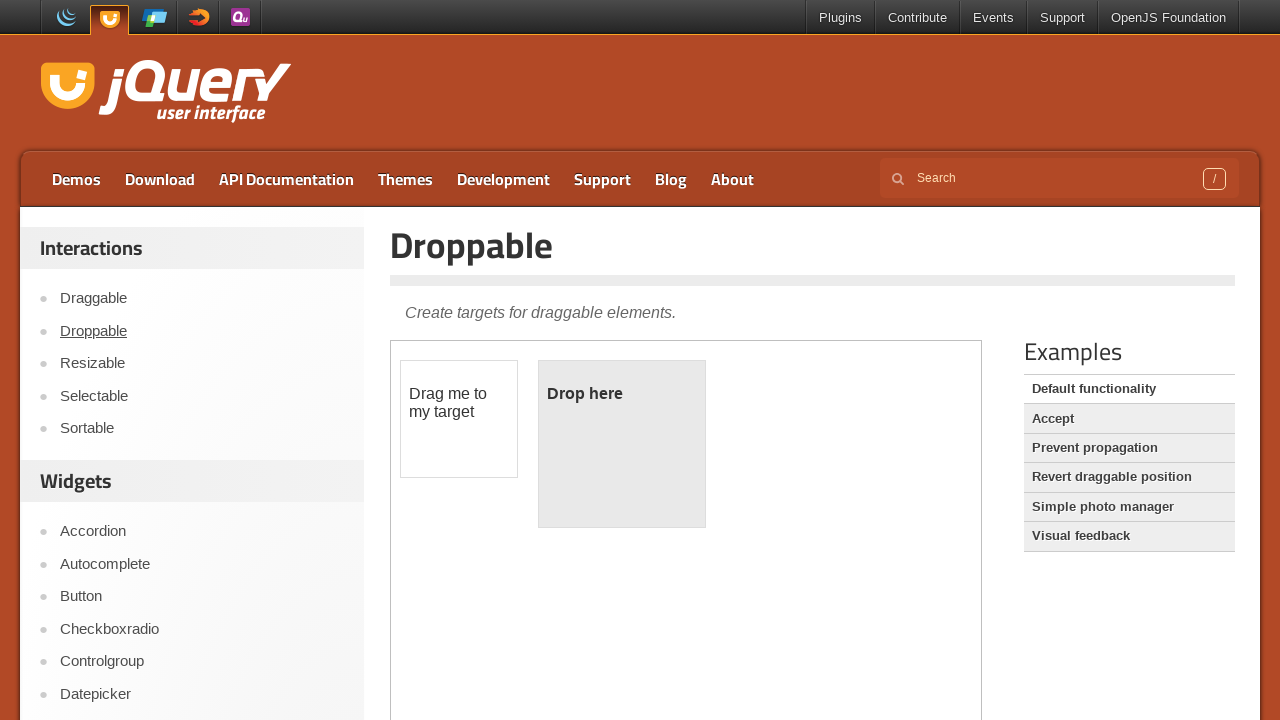

Located droppable area
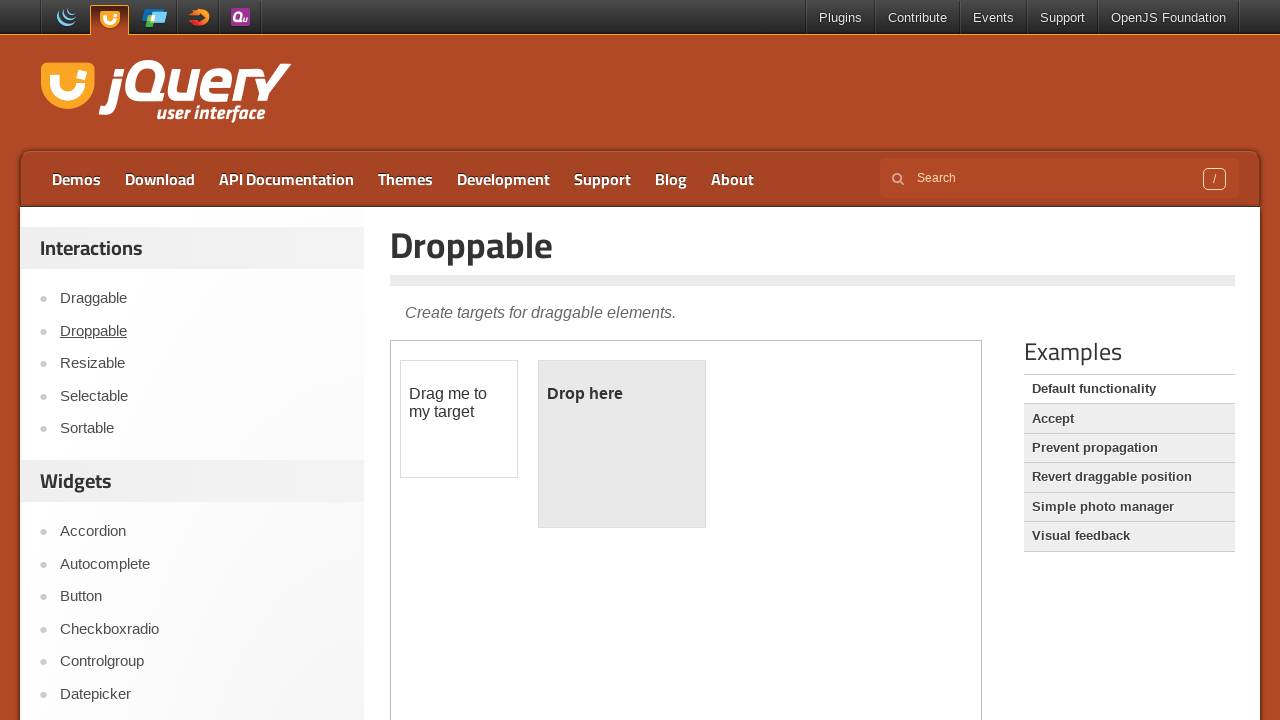

Dragged element to droppable area at (622, 444)
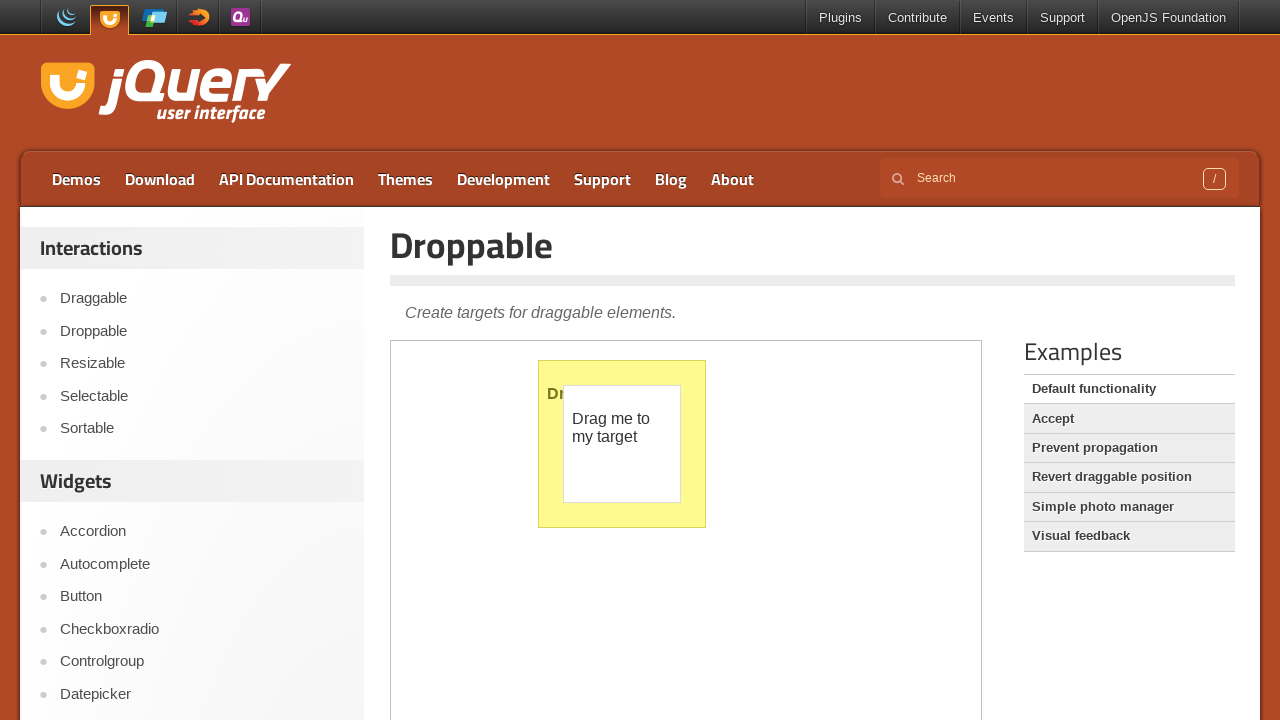

Retrieved bounding box of draggable element
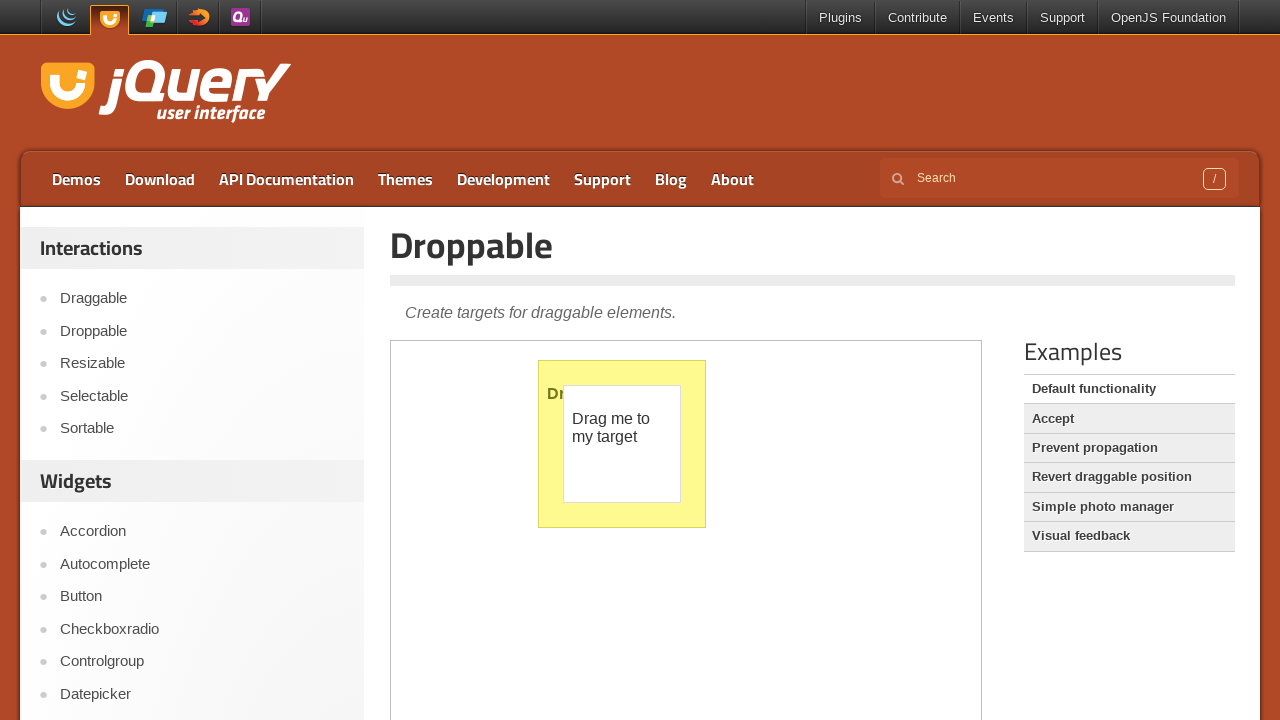

Moved mouse to center of draggable element at (622, 444)
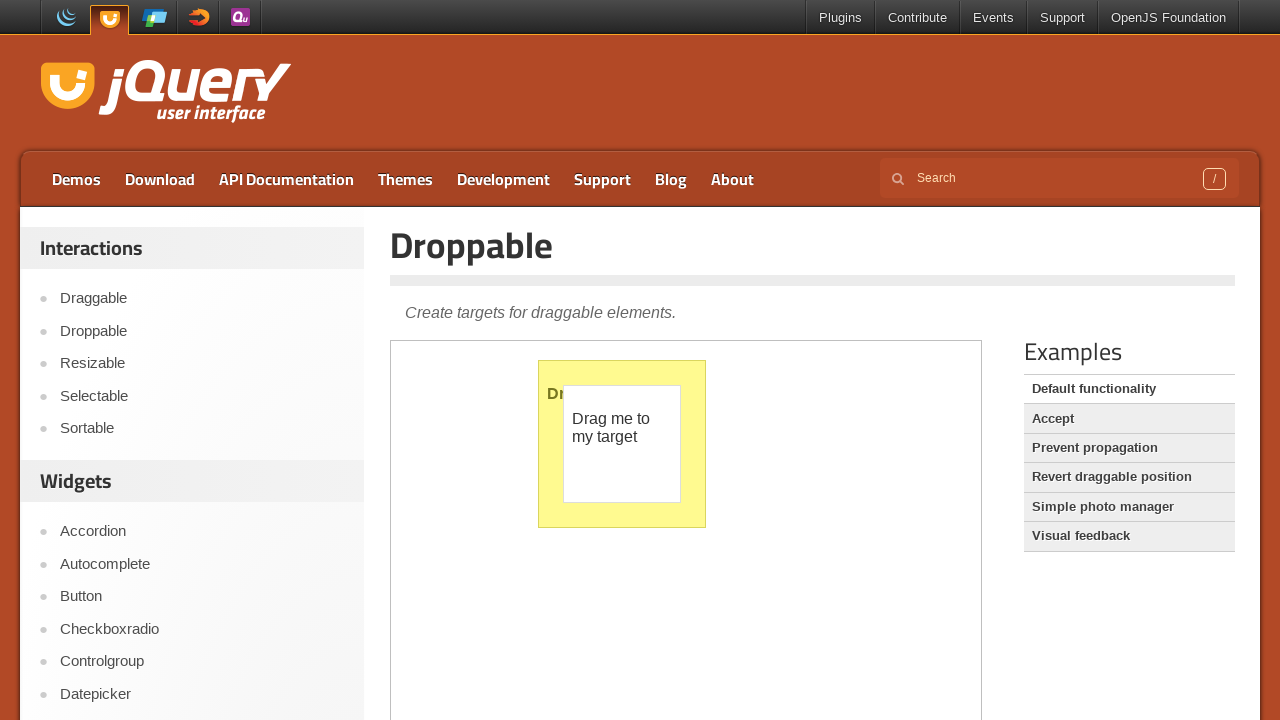

Pressed mouse button down at (622, 444)
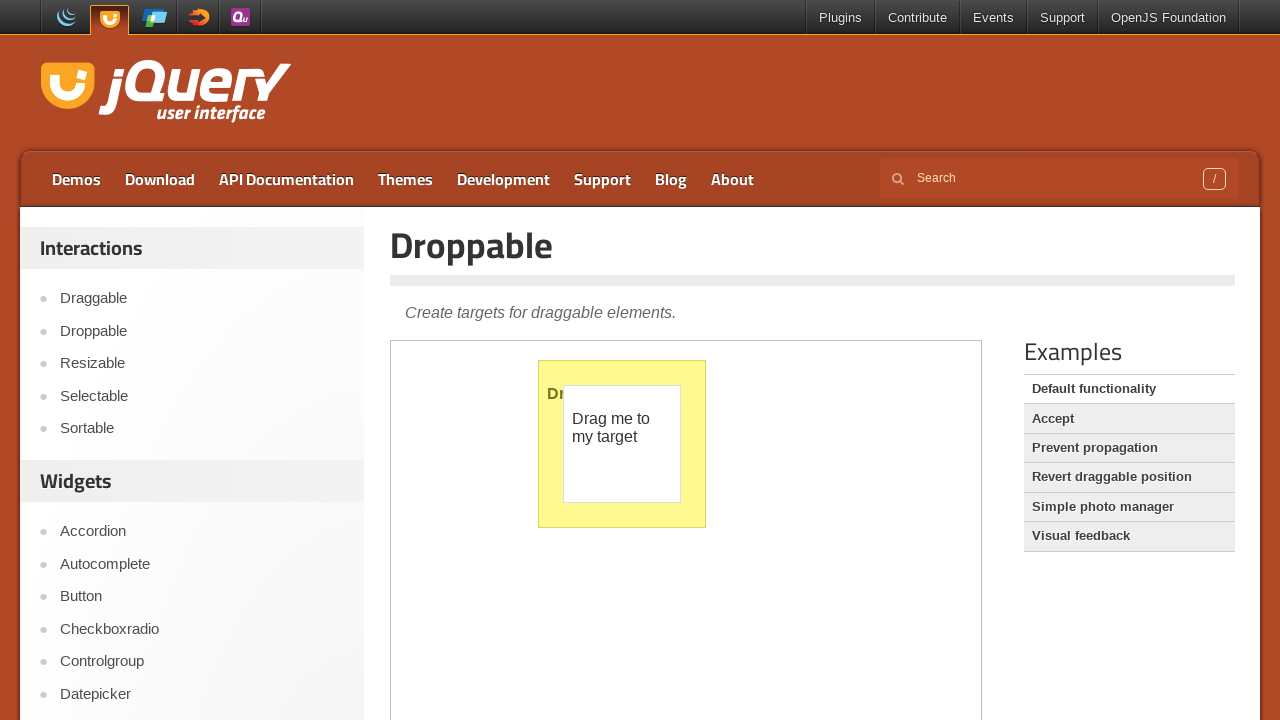

Moved mouse to original position at (0, 0)
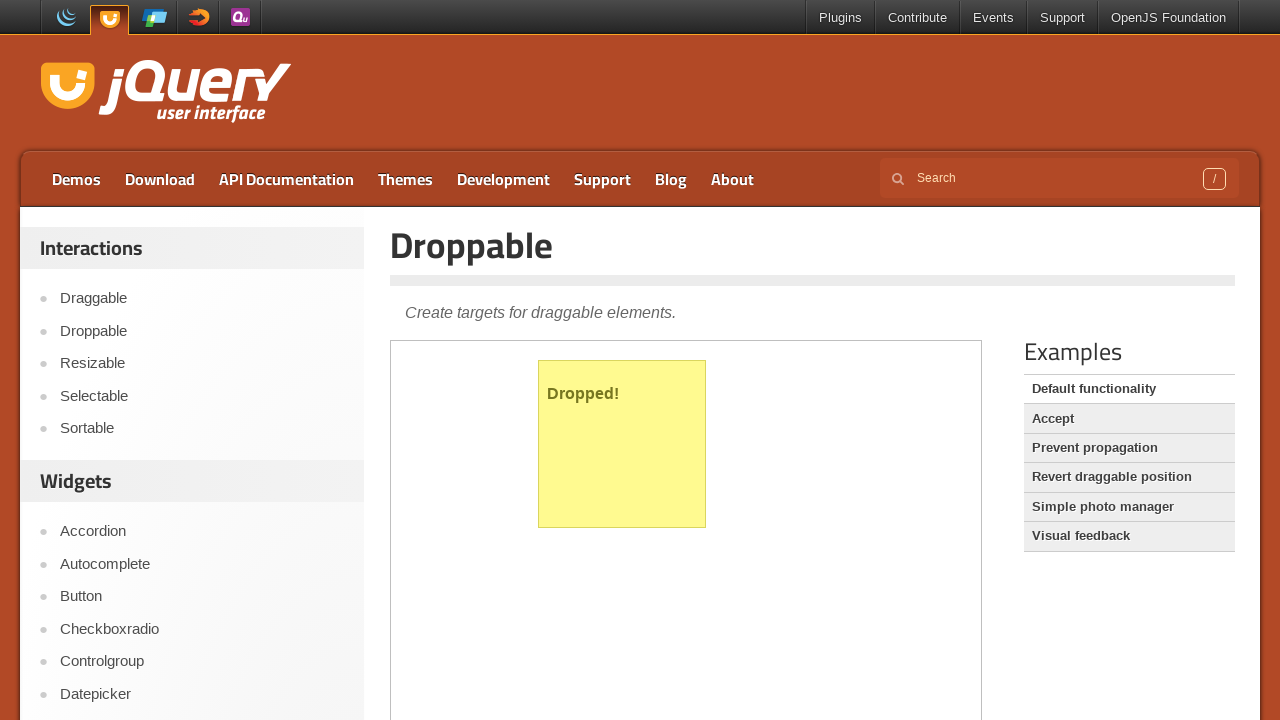

Released mouse button to complete drag back to original position at (0, 0)
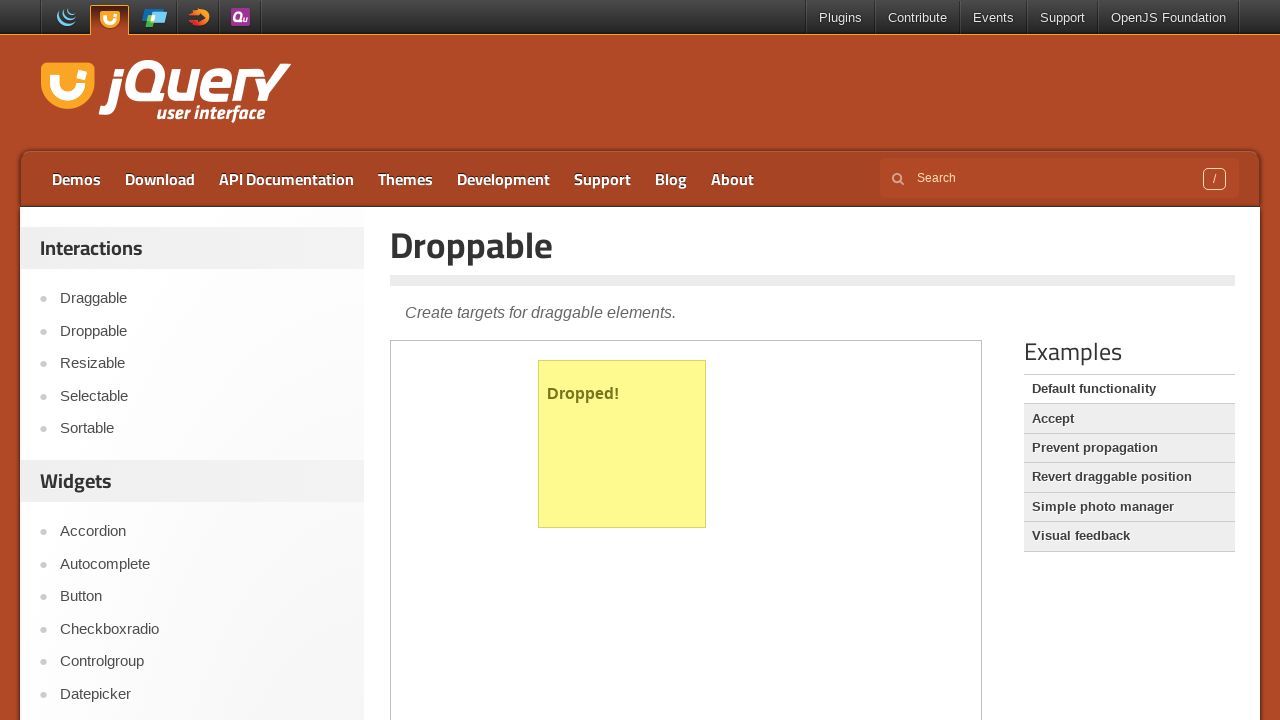

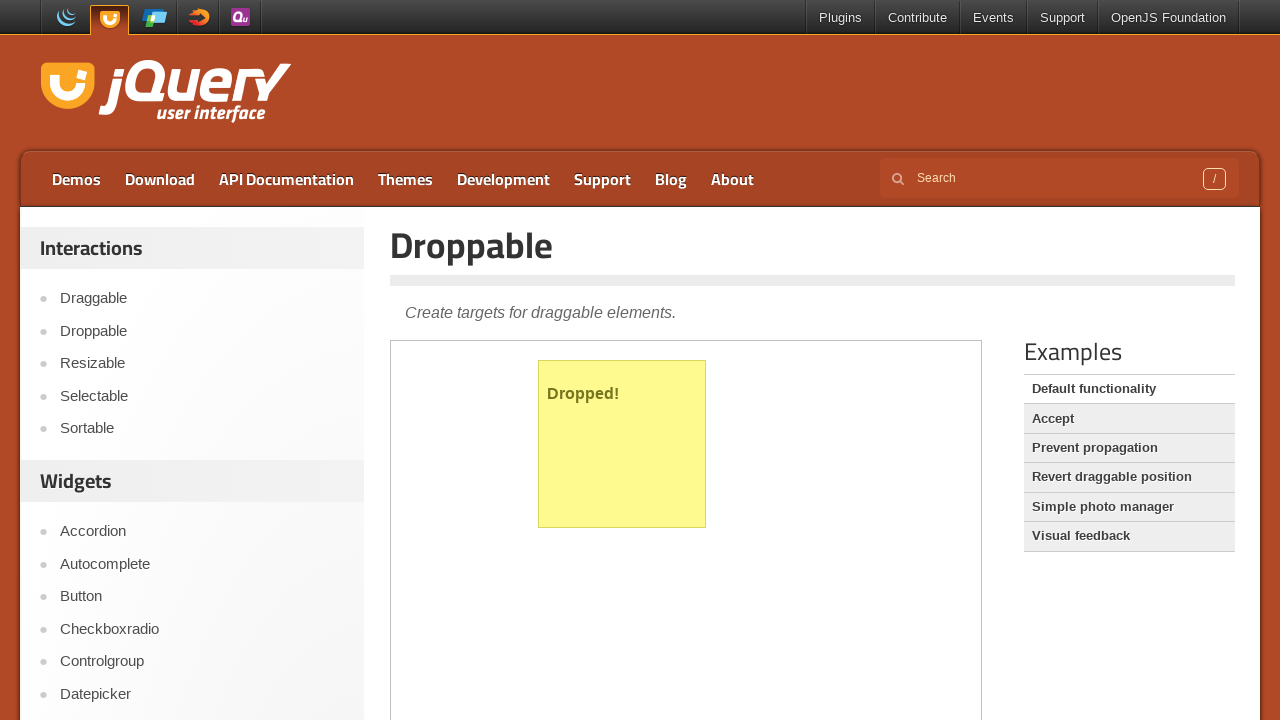